Tests a registration form by filling out personal information including name, email, phone, gender, country, date of birth, and password fields

Starting URL: http://demo.automationtesting.in/Register.html

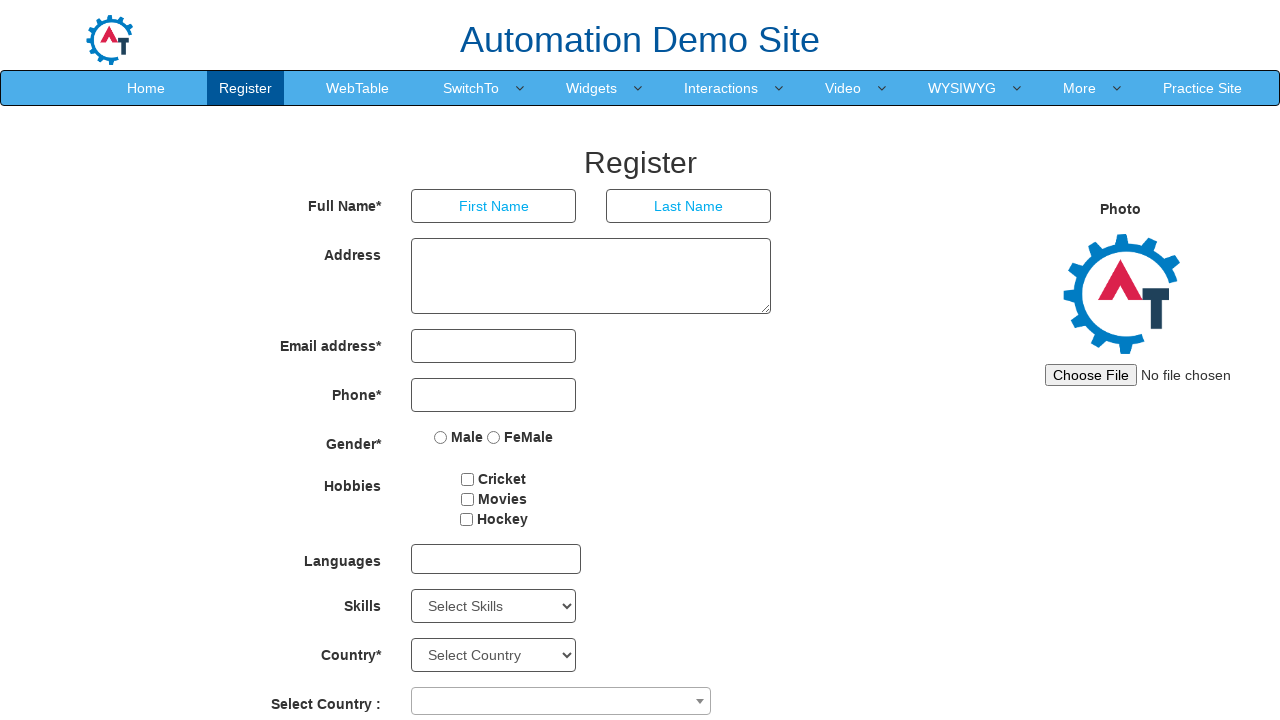

Filled first name field with 'Samuil' on [ng-model=FirstName]
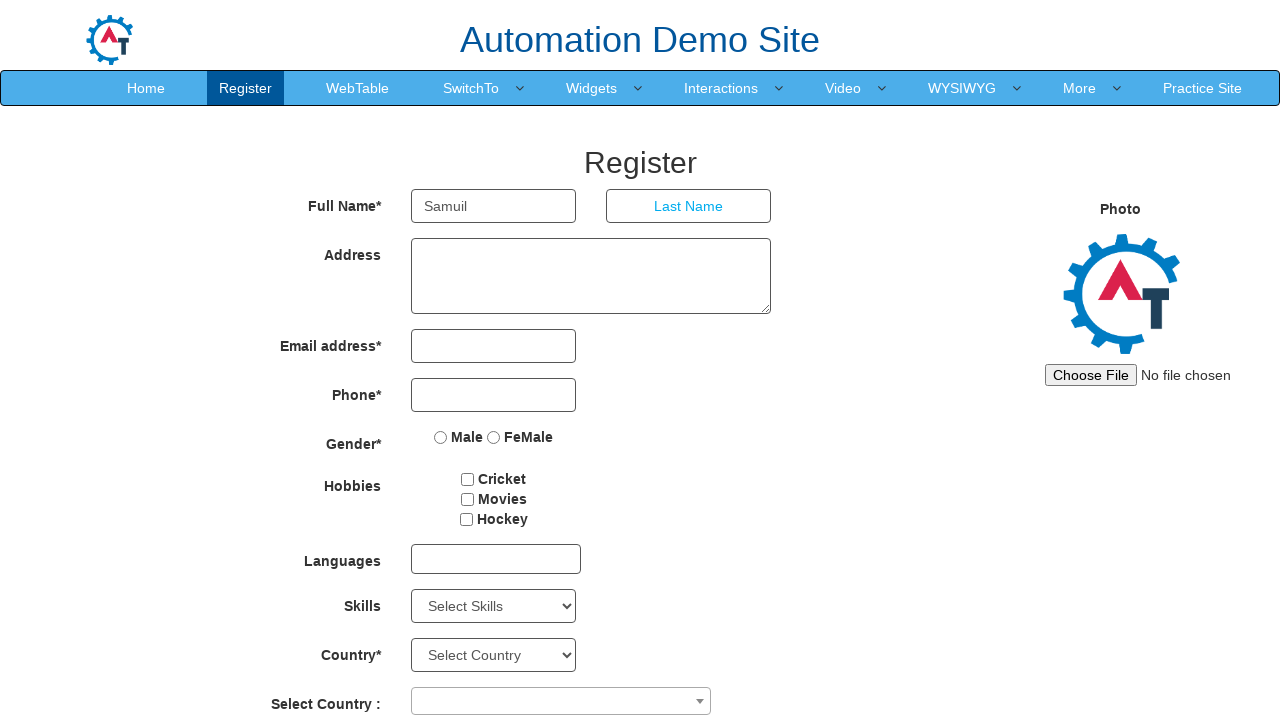

Filled last name field with 'Ivanov' on [ng-model=LastName]
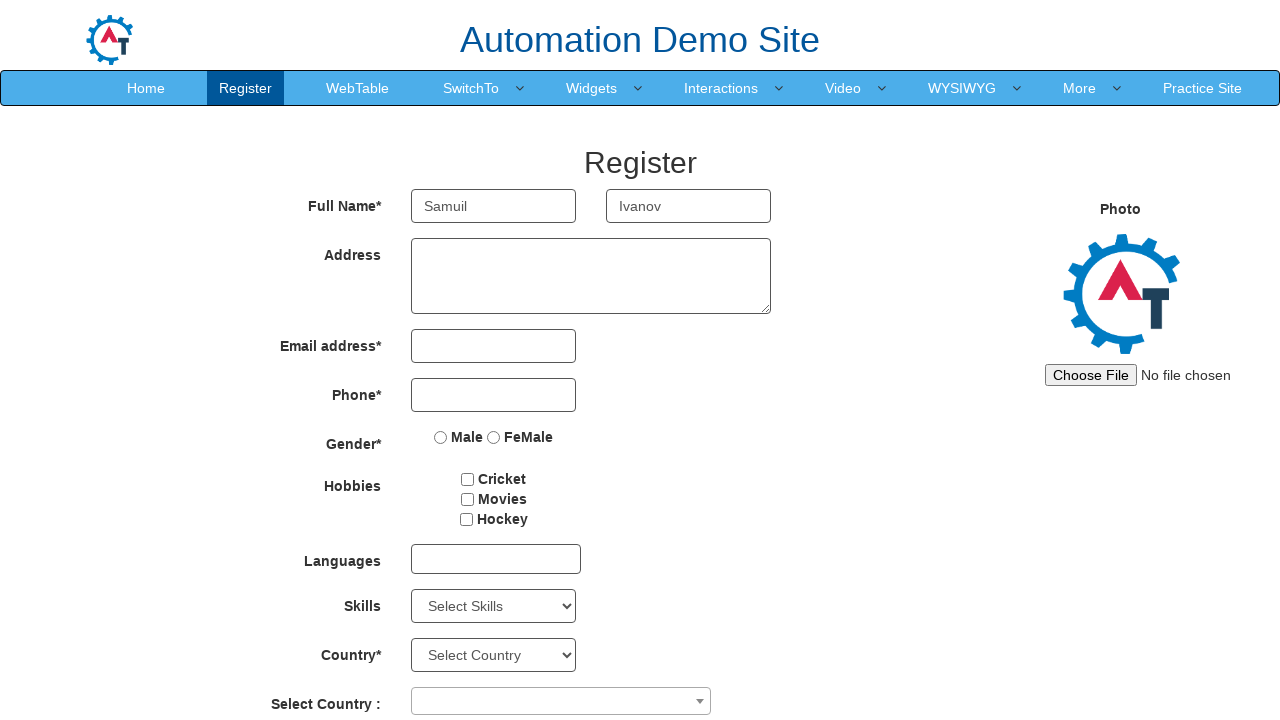

Filled email address field with 'samivan2024@mail.ru' on [ng-model=EmailAdress]
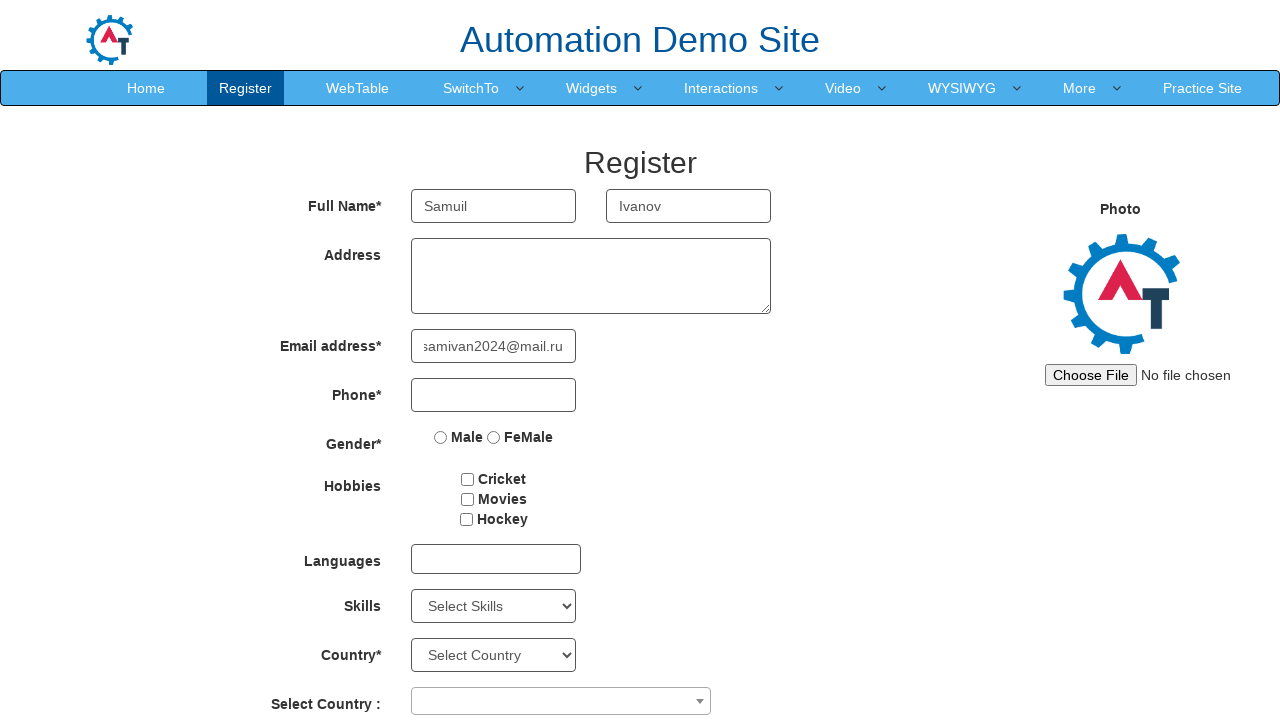

Filled phone number field with '1233214567' on [ng-model=Phone]
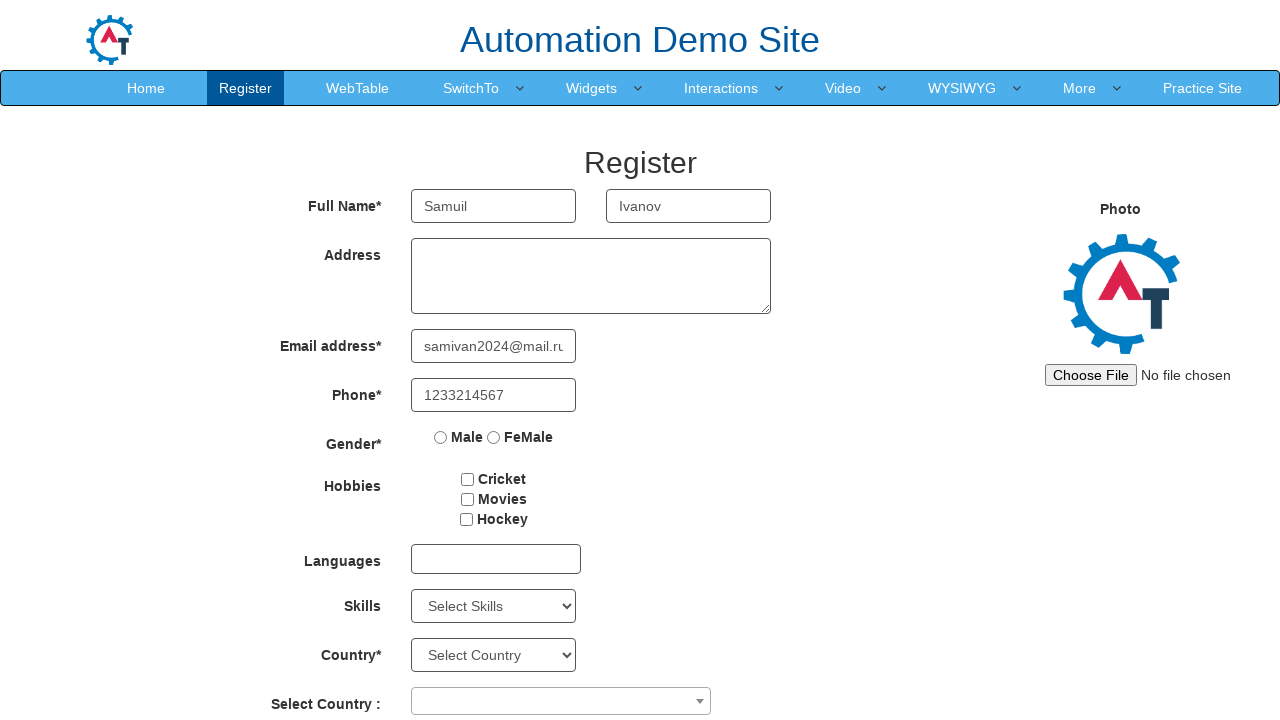

Selected Male gender option at (441, 437) on input[value=Male]
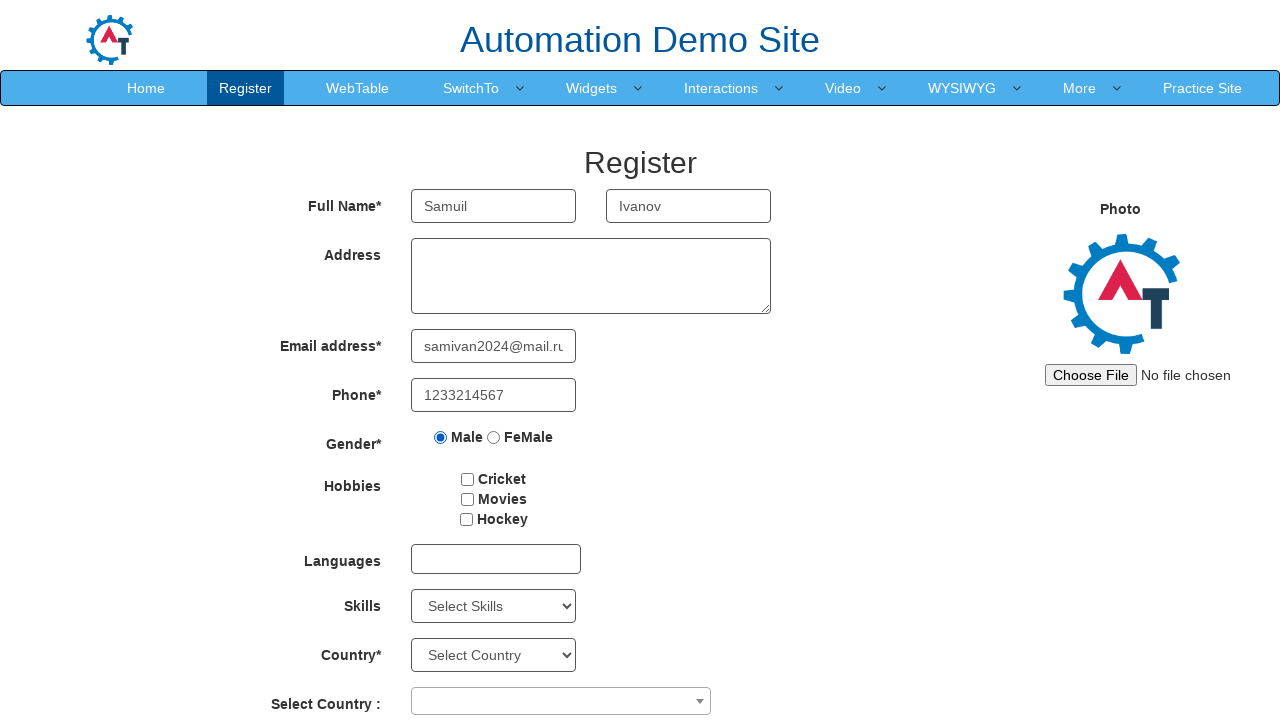

Selected country 'United States of America' on #country
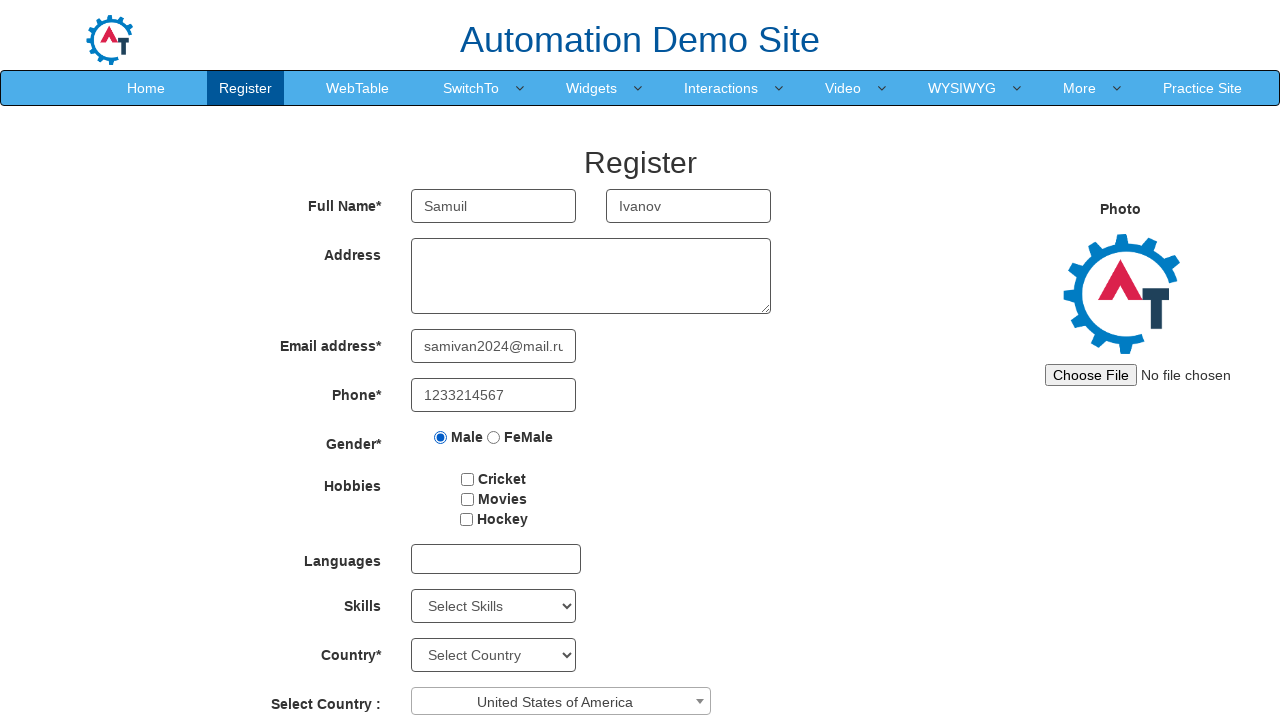

Selected birth year '2000' on #yearbox
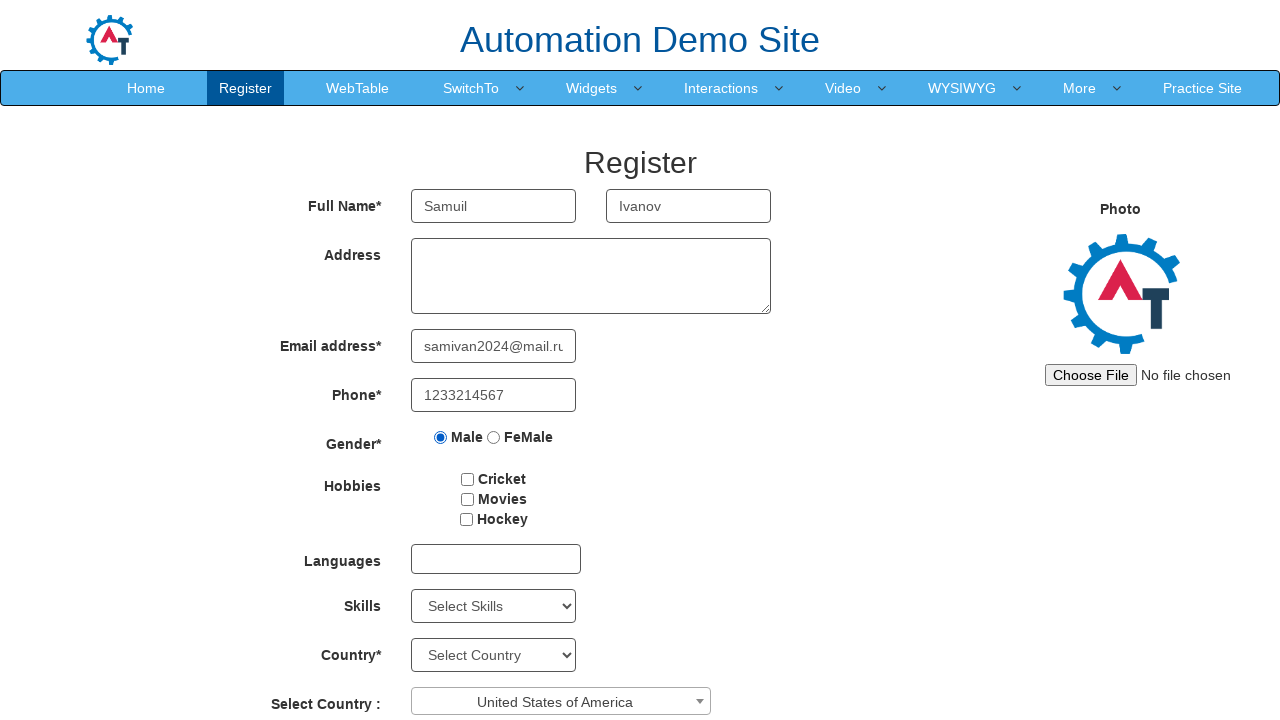

Selected birth month 'August' on [ng-model=monthbox]
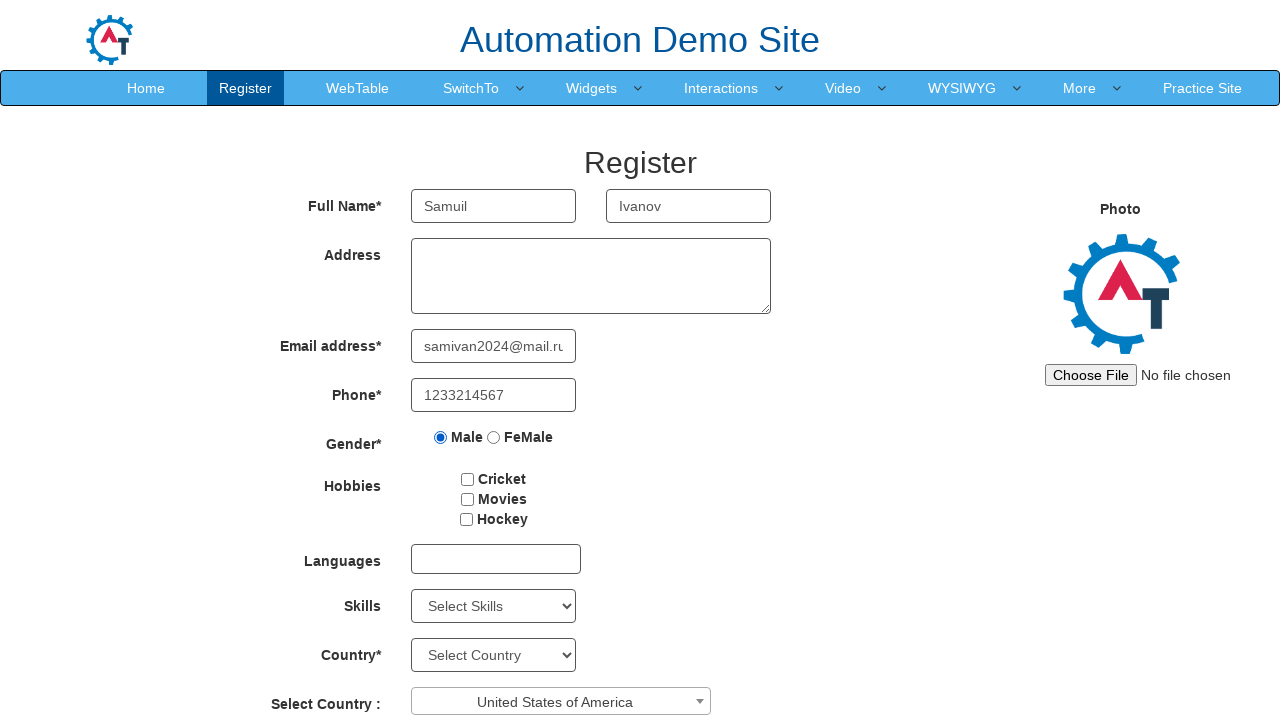

Selected birth day '25' on #daybox
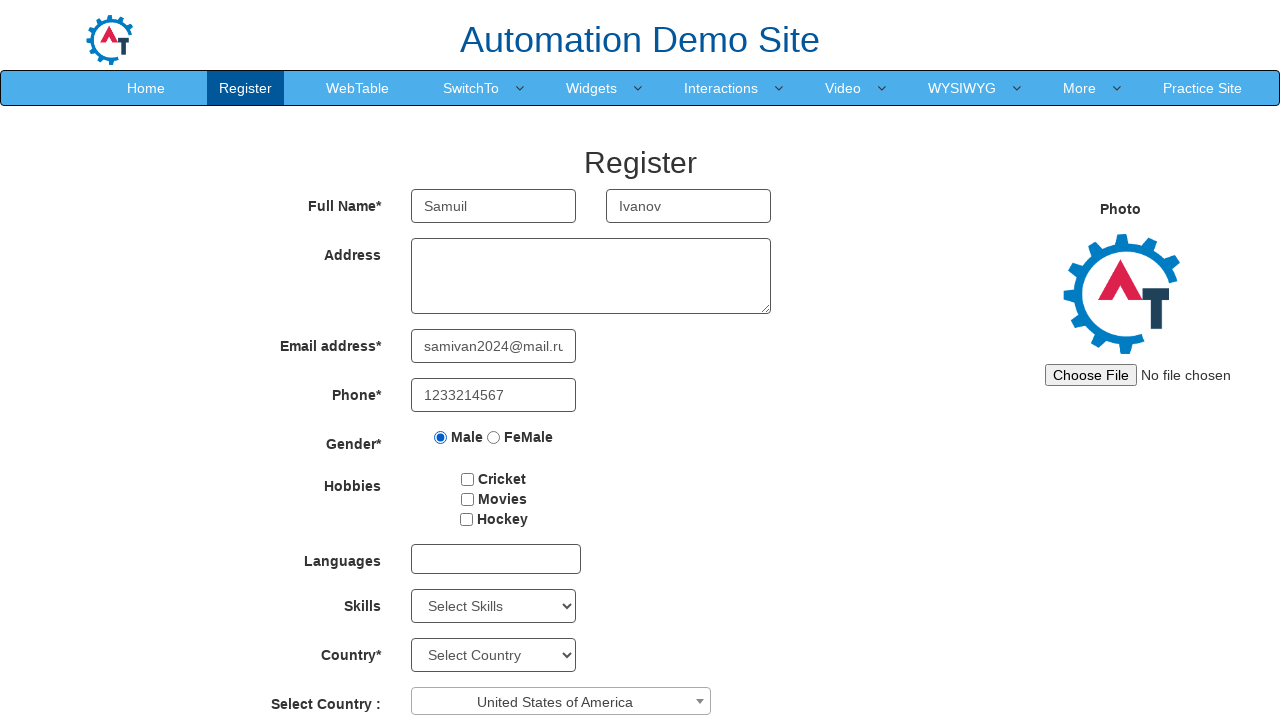

Filled password field with 'Samuil21' on #firstpassword
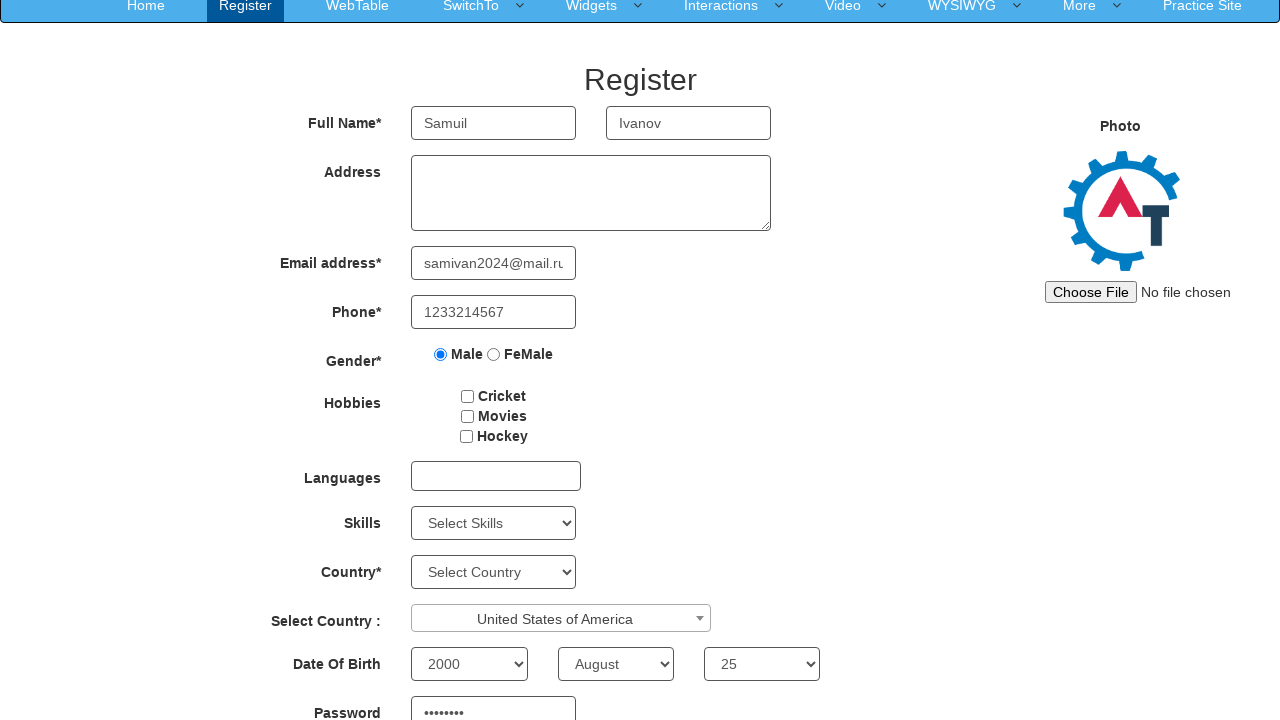

Filled password confirmation field with 'Samuil21' on #secondpassword
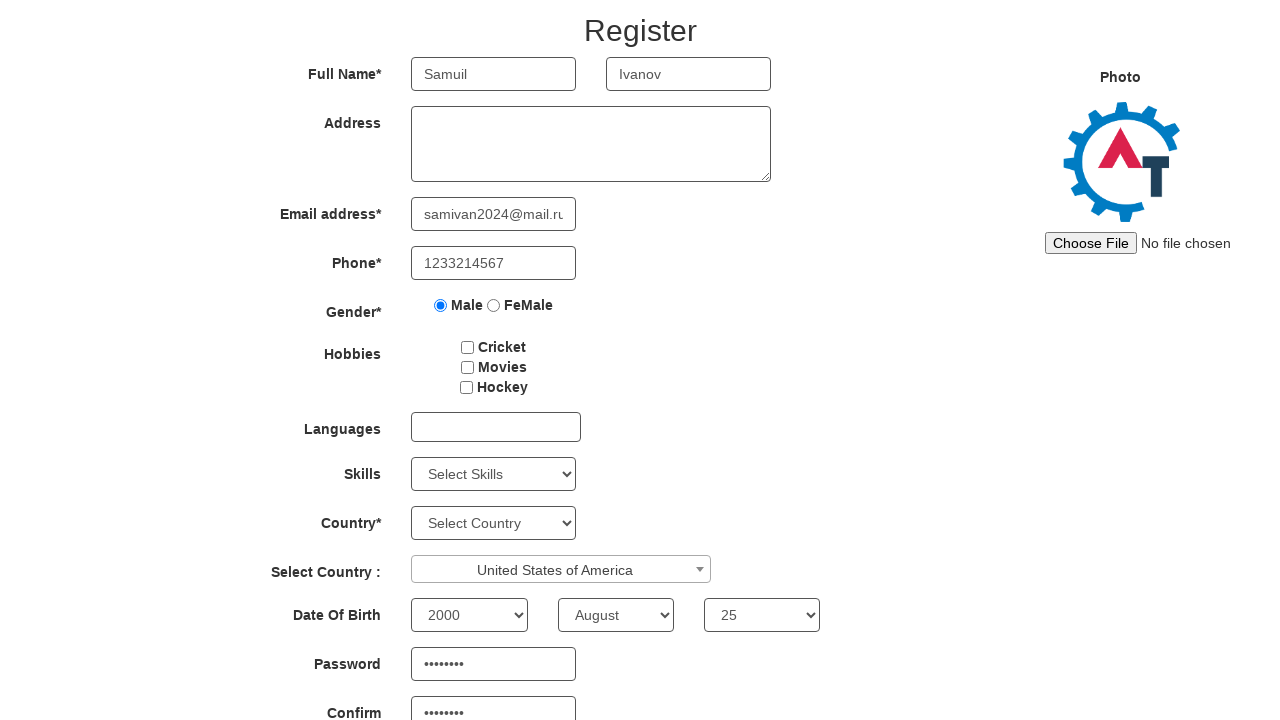

Scrolled down 300 pixels to reveal submit button
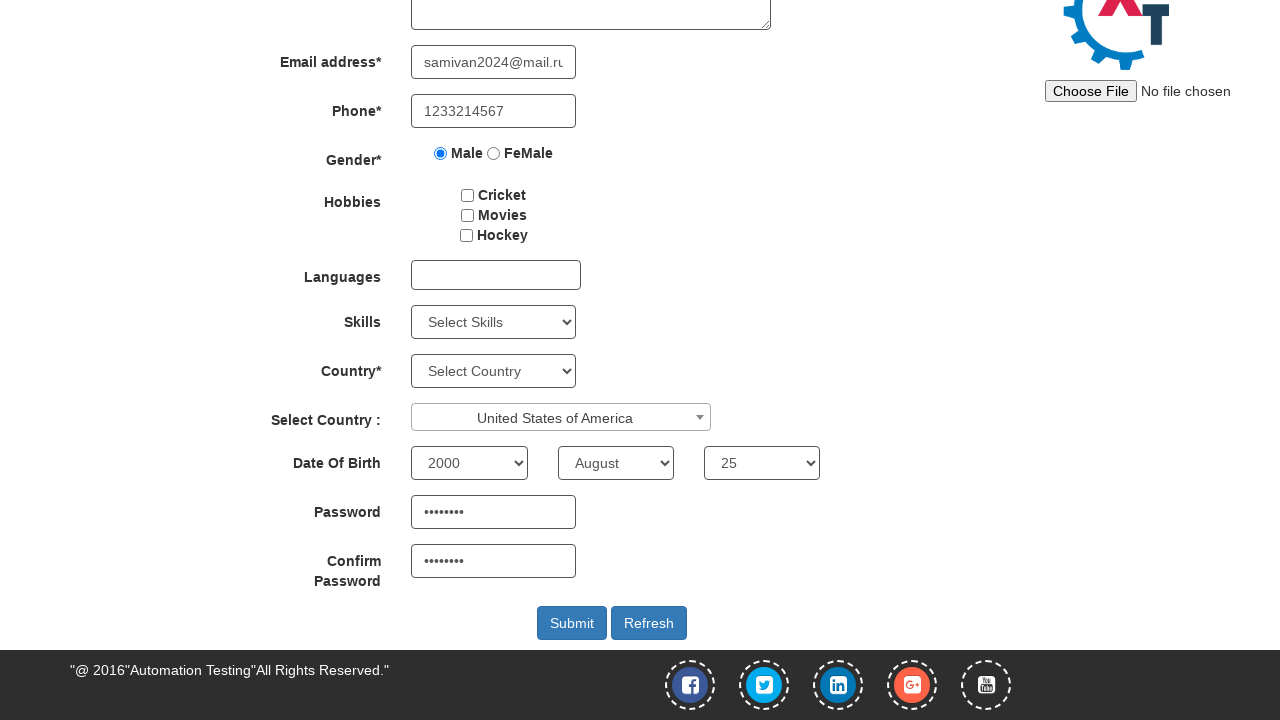

Clicked submit button to complete registration at (572, 623) on #submitbtn
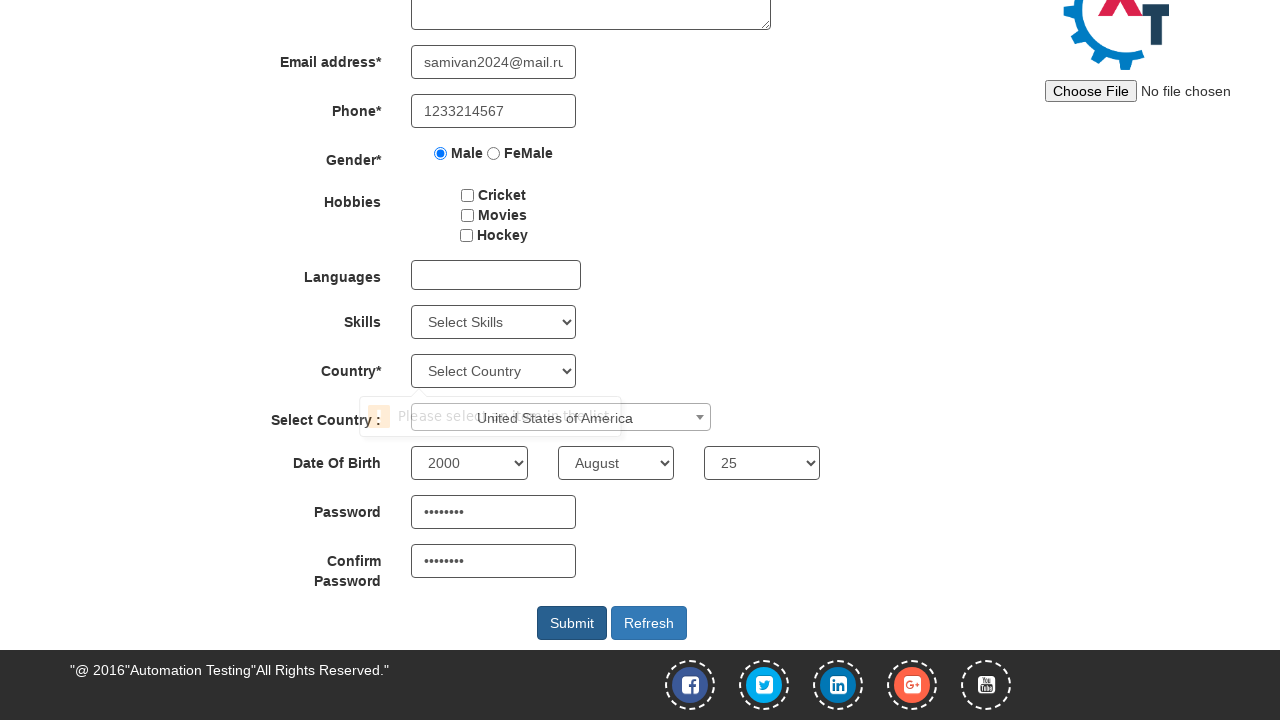

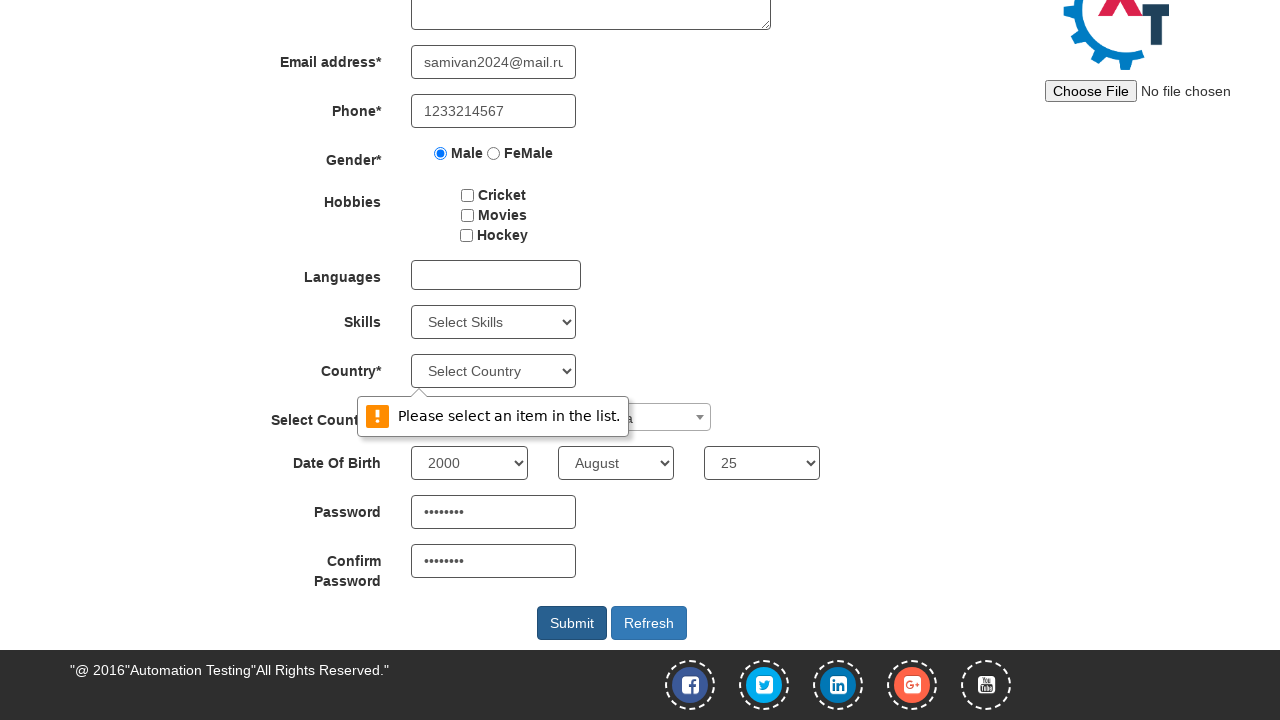